Tests the search functionality by filling the search input with a query and pressing Enter to submit

Starting URL: https://www.w3schools.com/

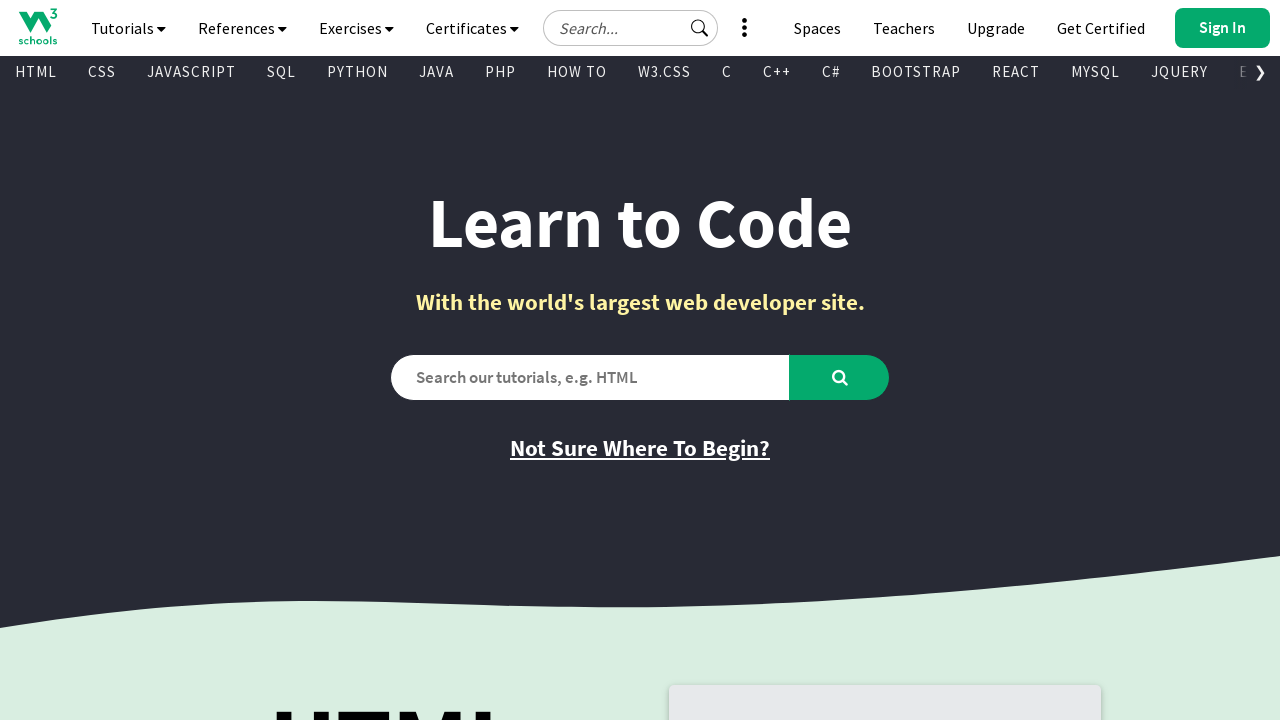

Filled search input with 'Excel' using get_by_label locator on internal:label="Search our tutorials"i
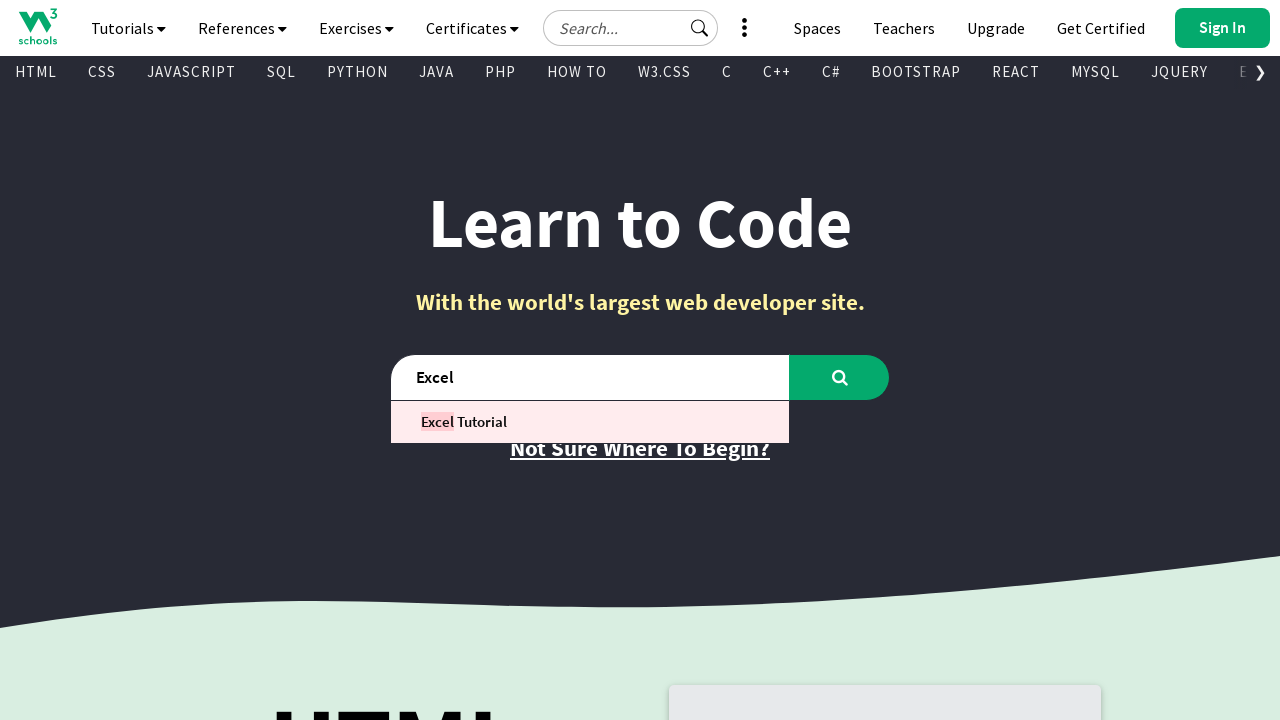

Pressed Enter to submit the search query on internal:label="Search our tutorials"i
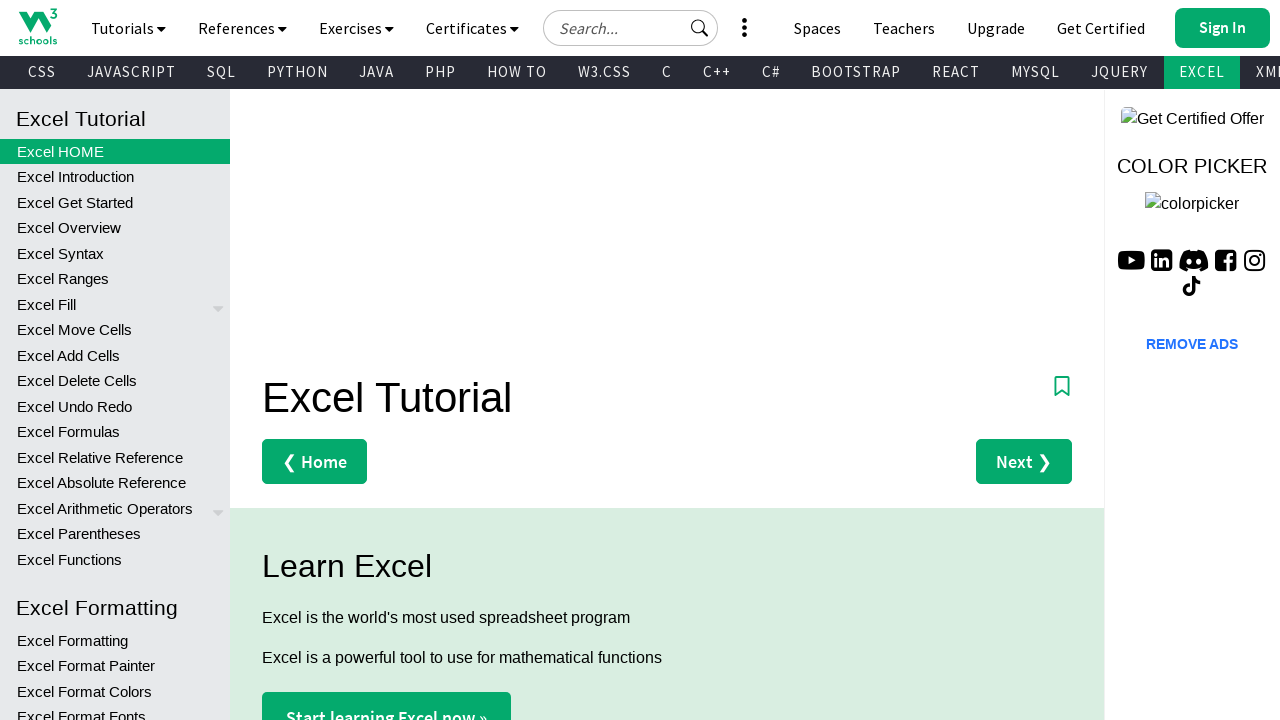

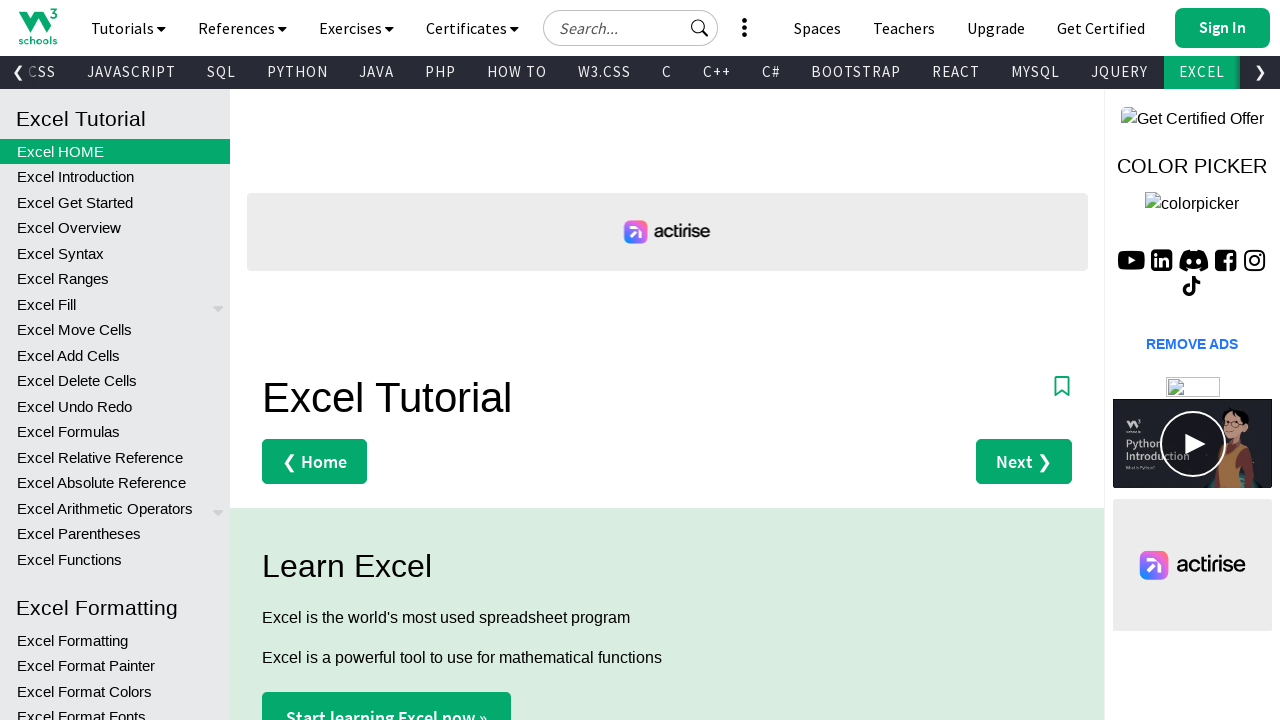